Tests keyboard key press functionality by sending a space key to an element and then using Action Builder to send a left arrow key, verifying the displayed result text for each key press.

Starting URL: http://the-internet.herokuapp.com/key_presses

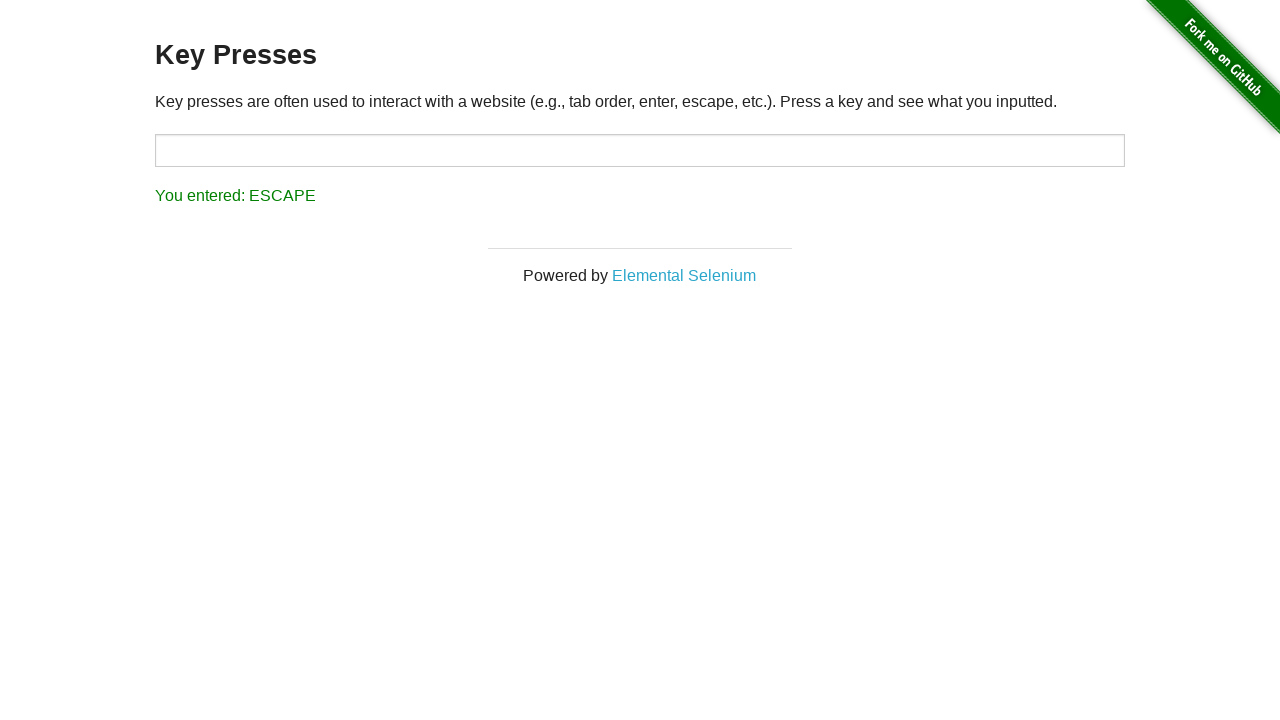

Navigated to key presses test page
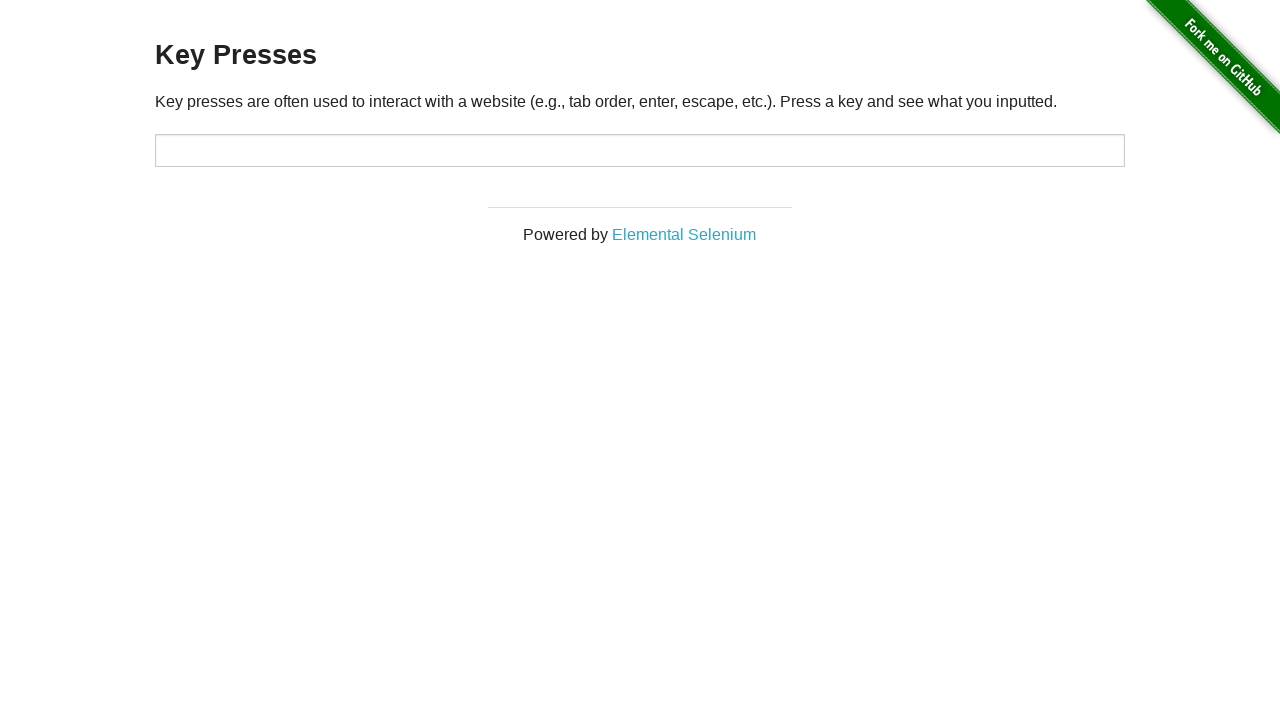

Sent space key press to target element on #target
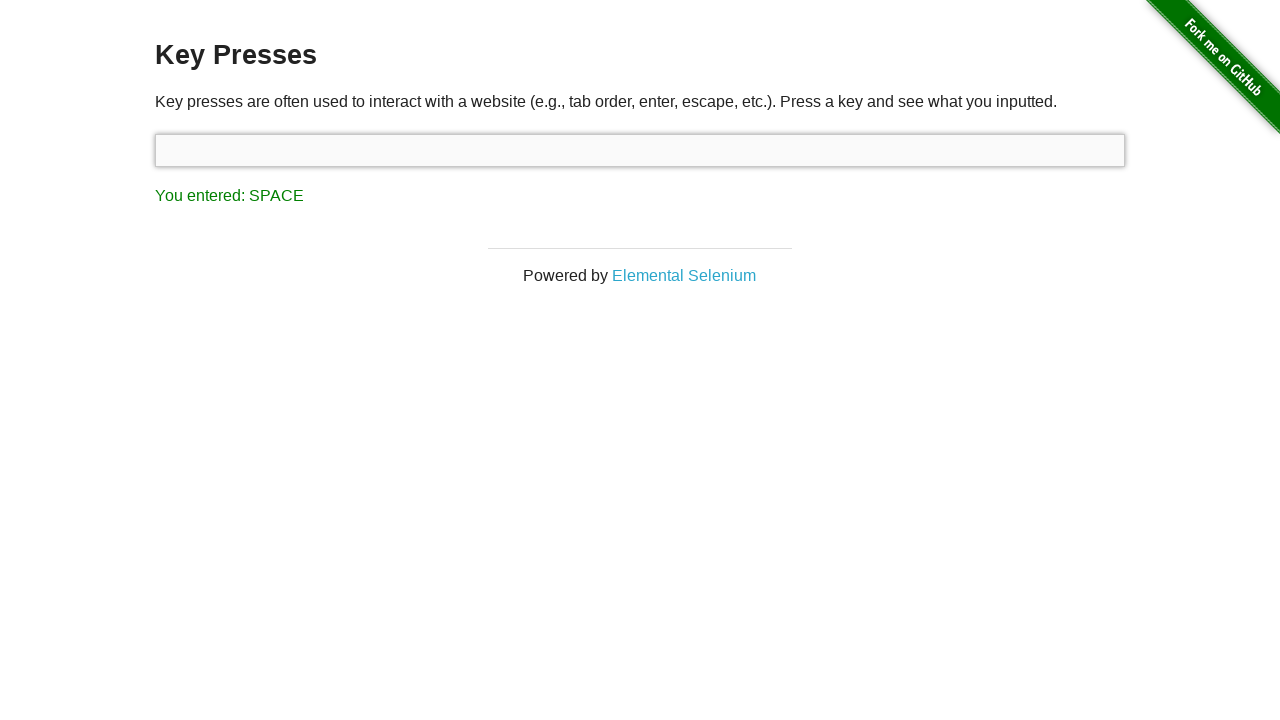

Result element loaded after space key press
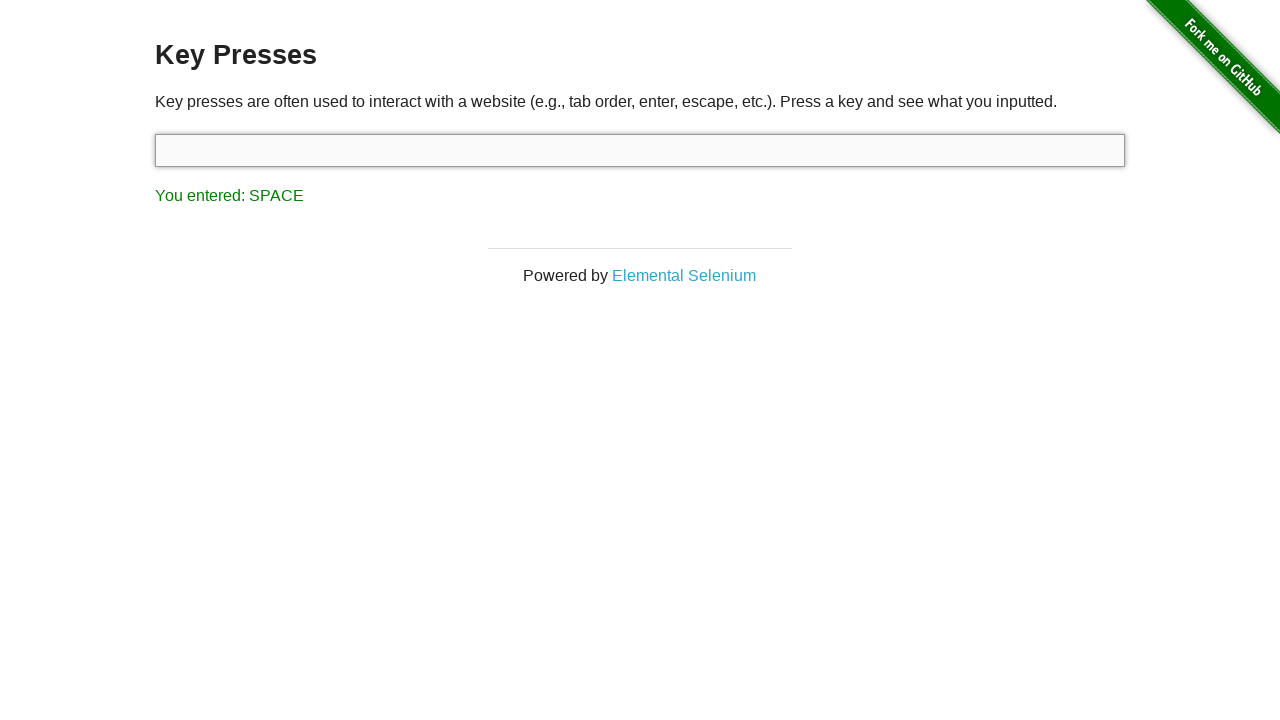

Verified result text shows 'You entered: SPACE'
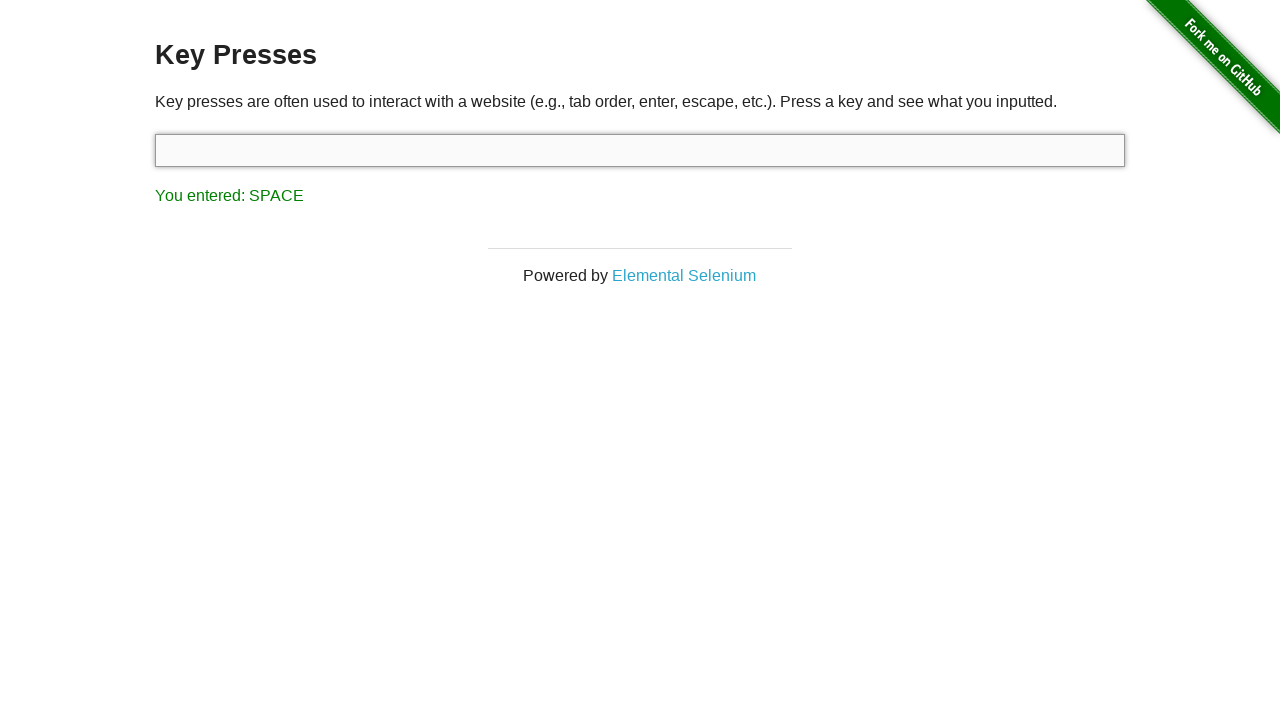

Sent left arrow key press using keyboard
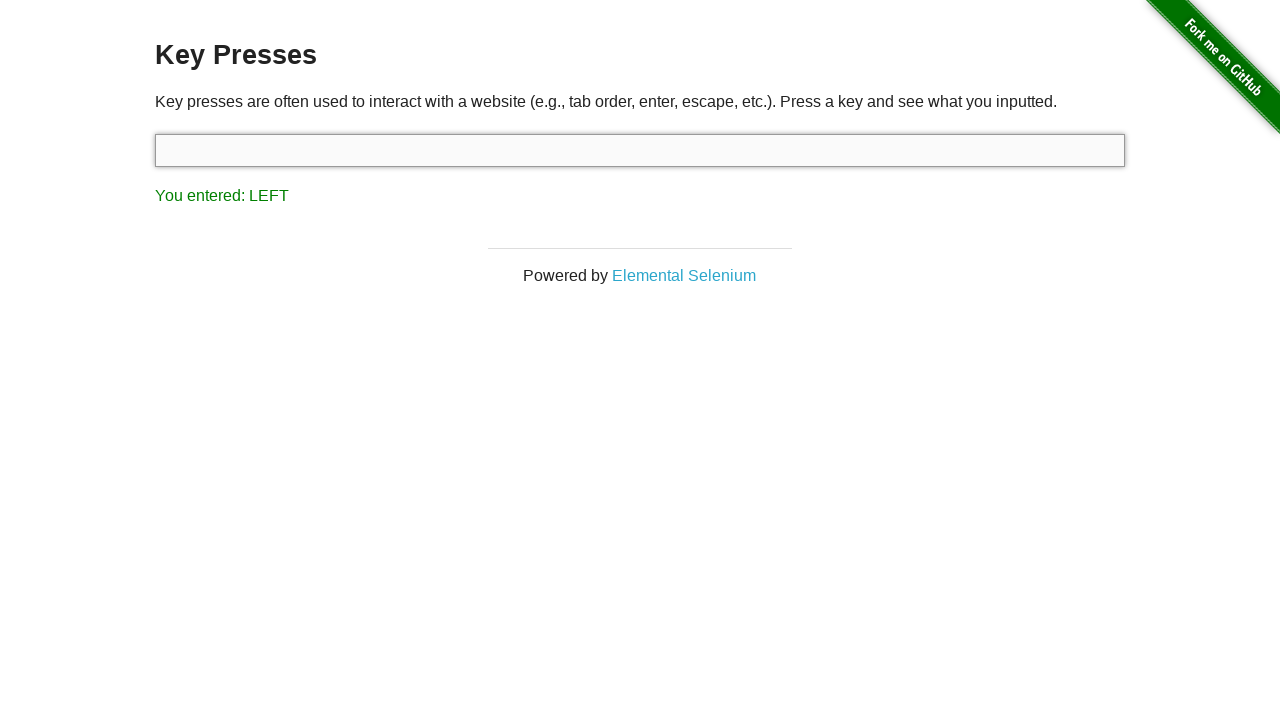

Verified result text shows 'You entered: LEFT'
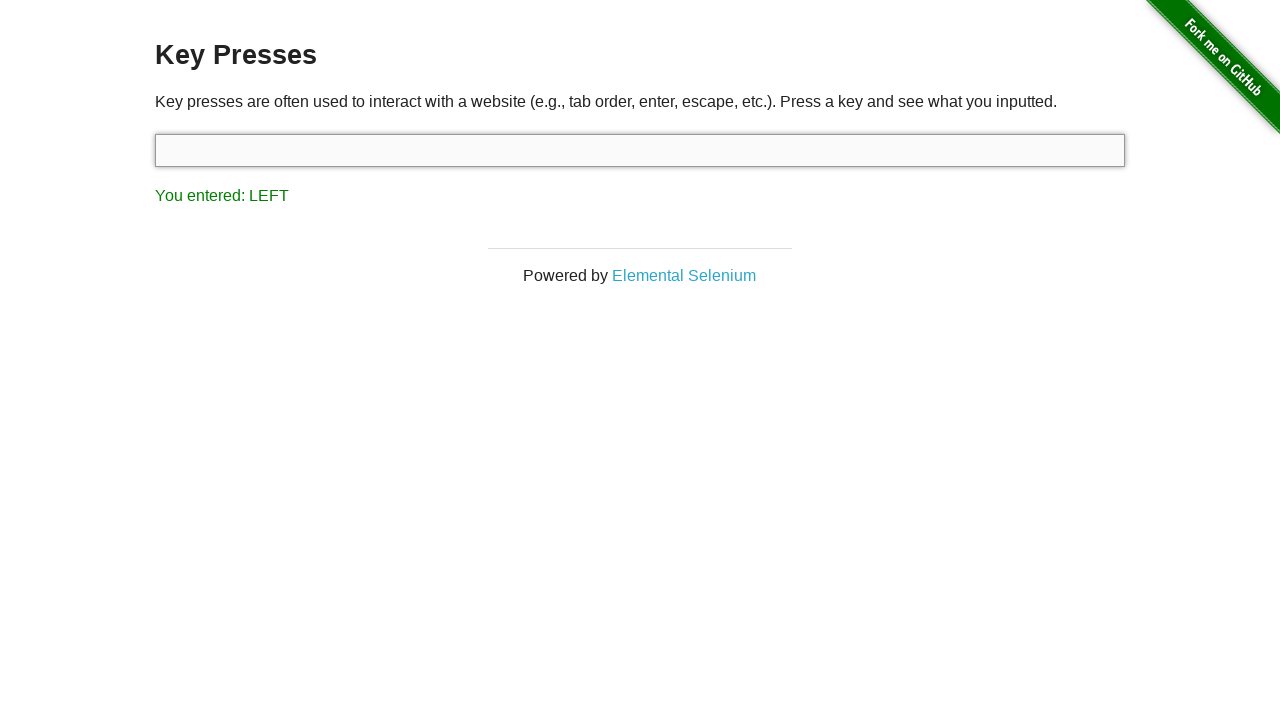

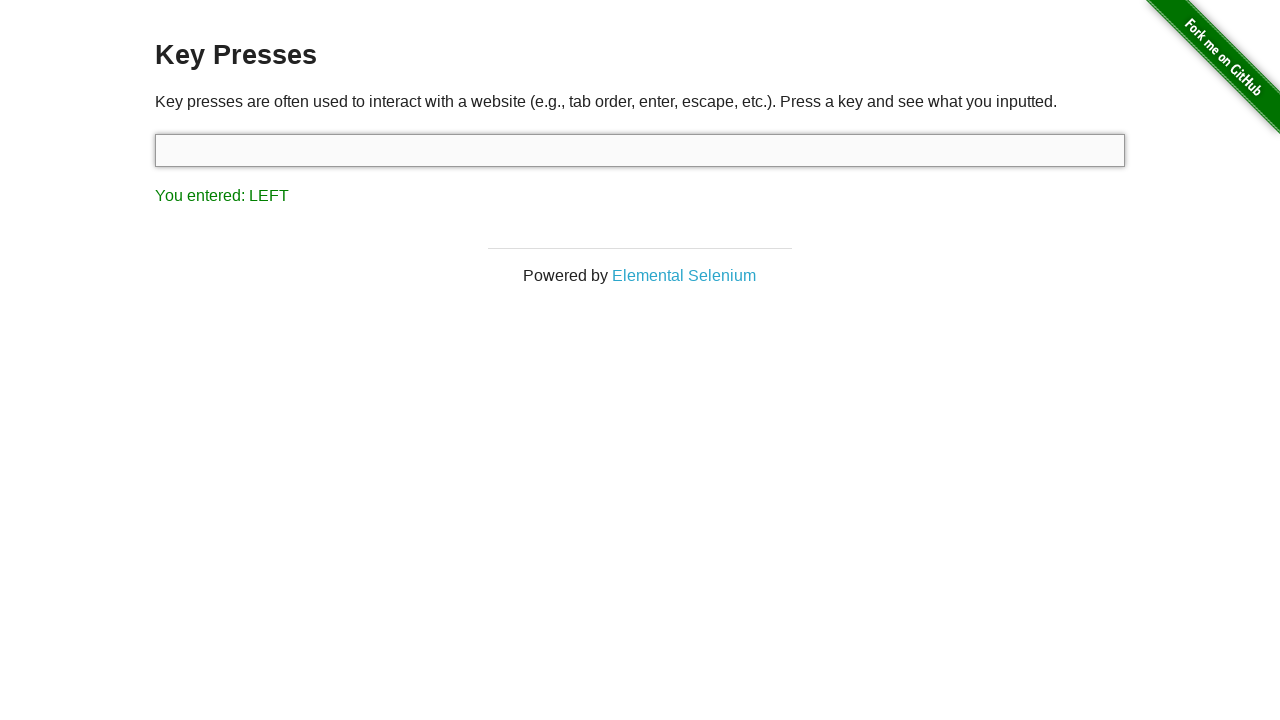